Tests double-clicking a button

Starting URL: https://demoqa.com/buttons

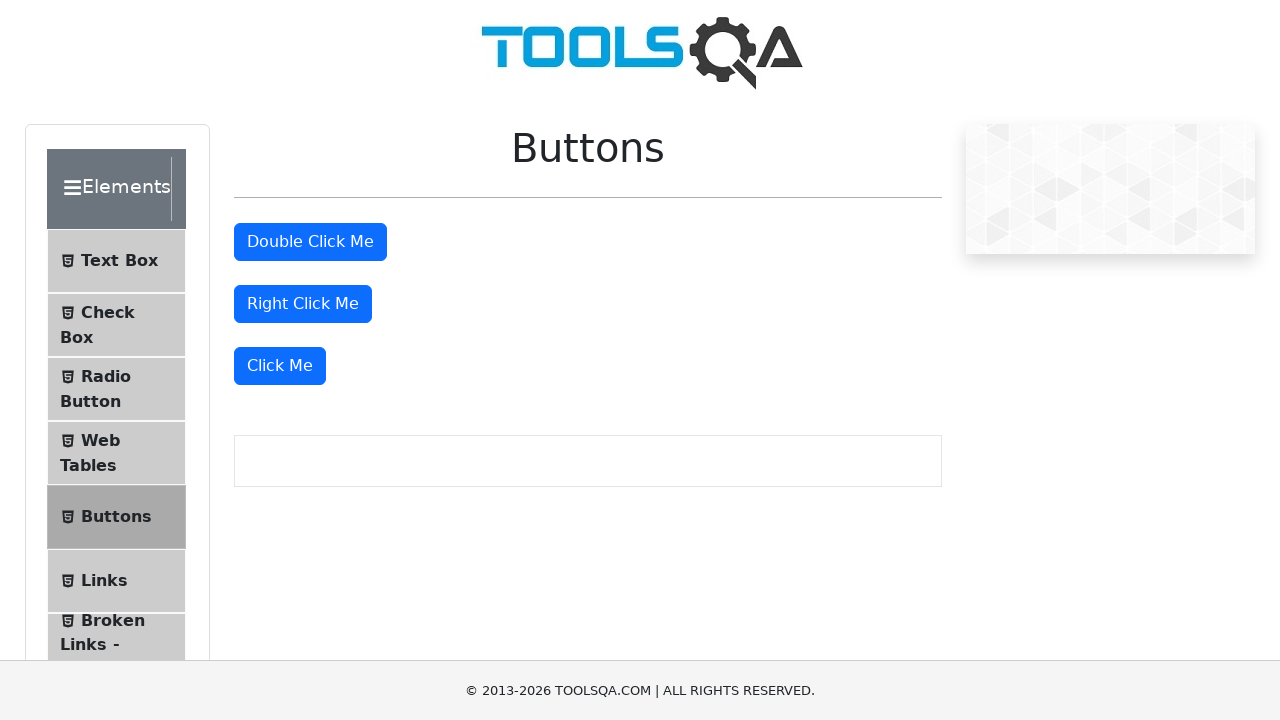

Navigated to https://demoqa.com/buttons
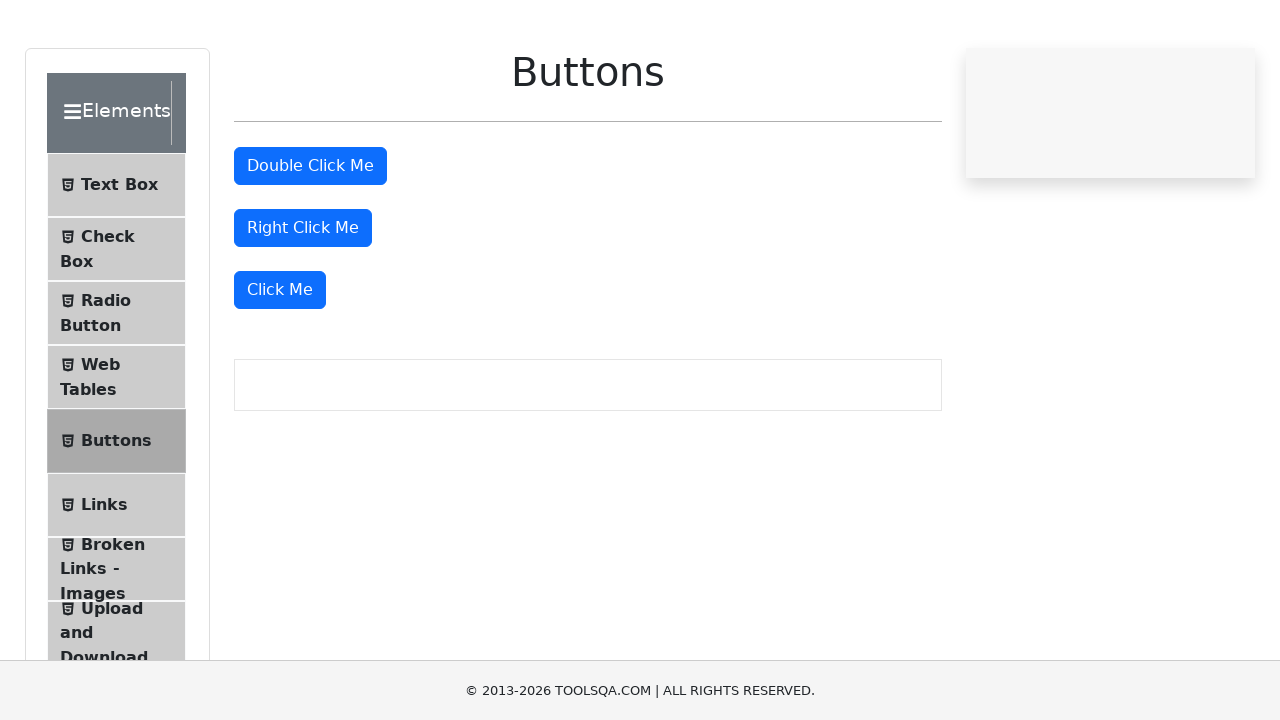

Double-clicked the button with id 'doubleClickBtn' at (310, 242) on #doubleClickBtn
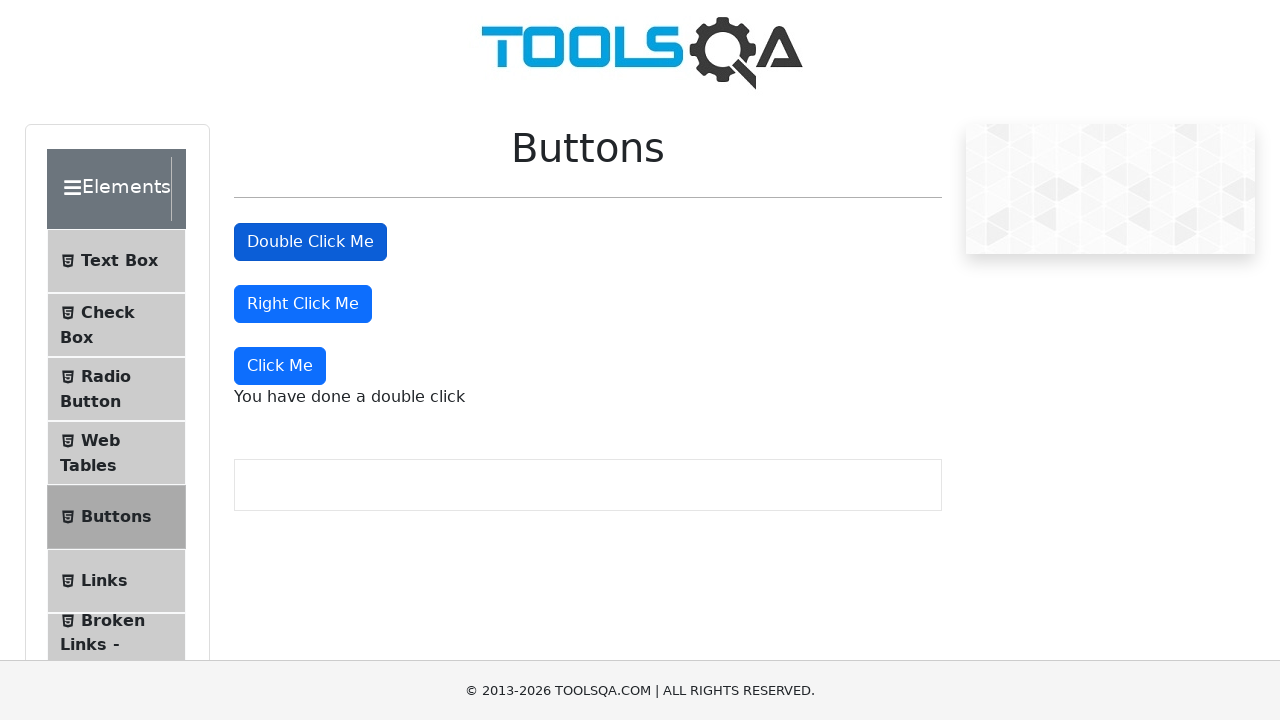

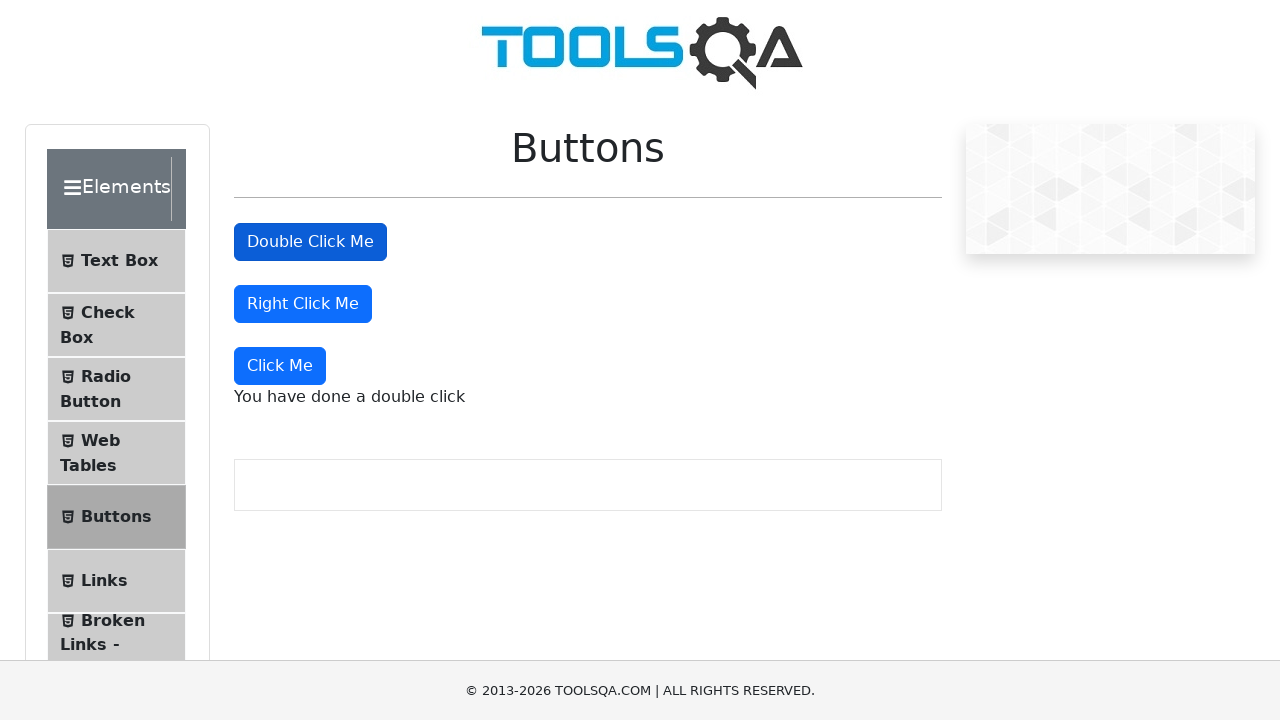